Tests progress bar functionality by clicking the start button and waiting for it to reach 100% completion

Starting URL: https://demoqa.com/progress-bar

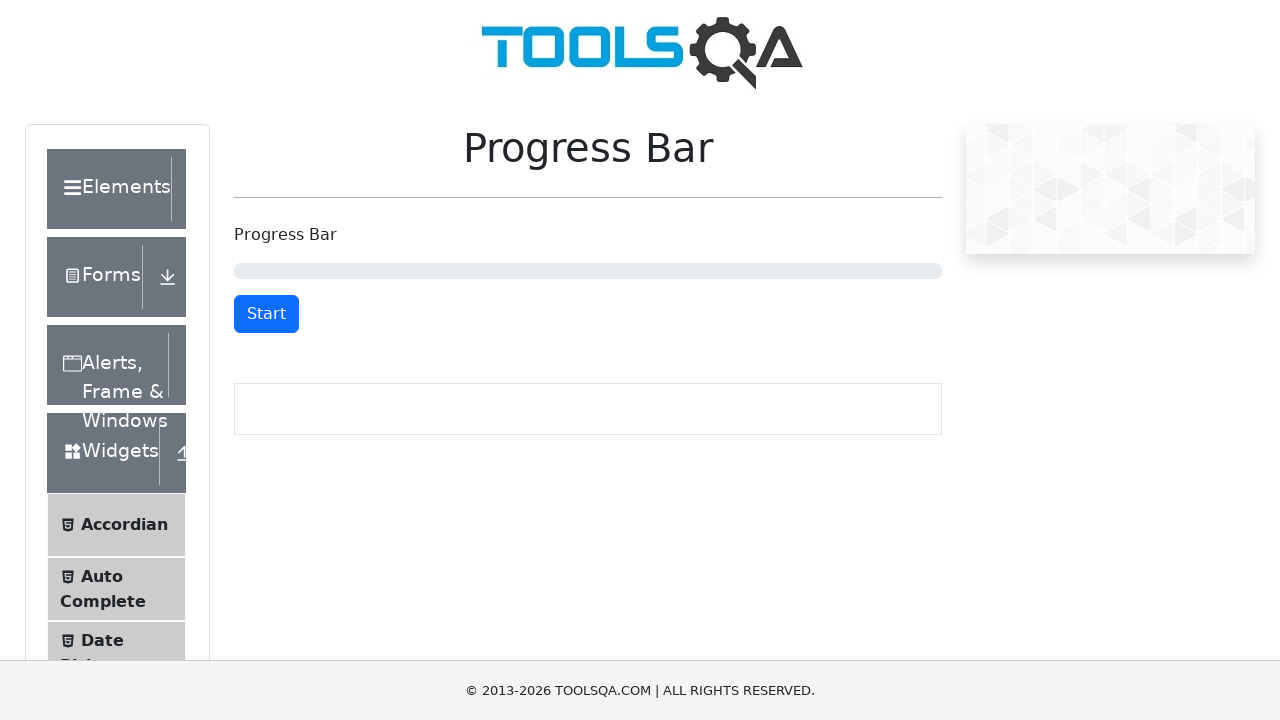

Clicked the start button to begin progress bar at (266, 314) on #startStopButton
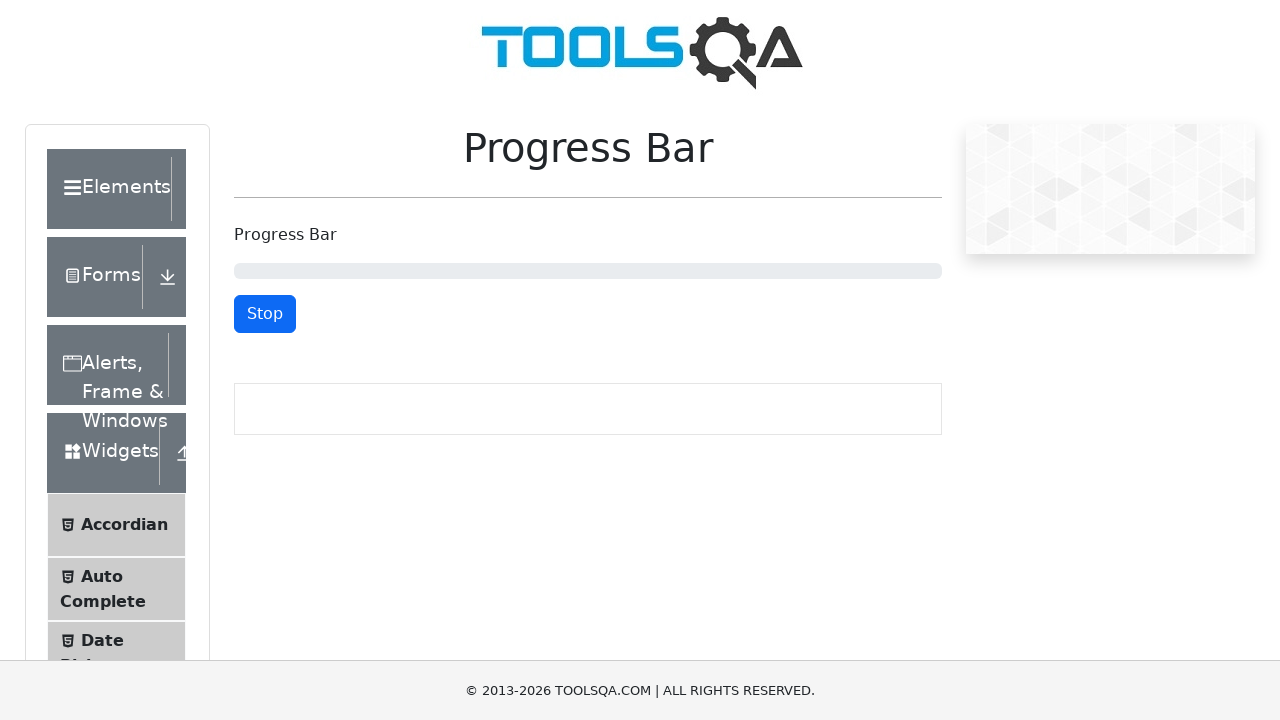

Progress bar reached 100% completion
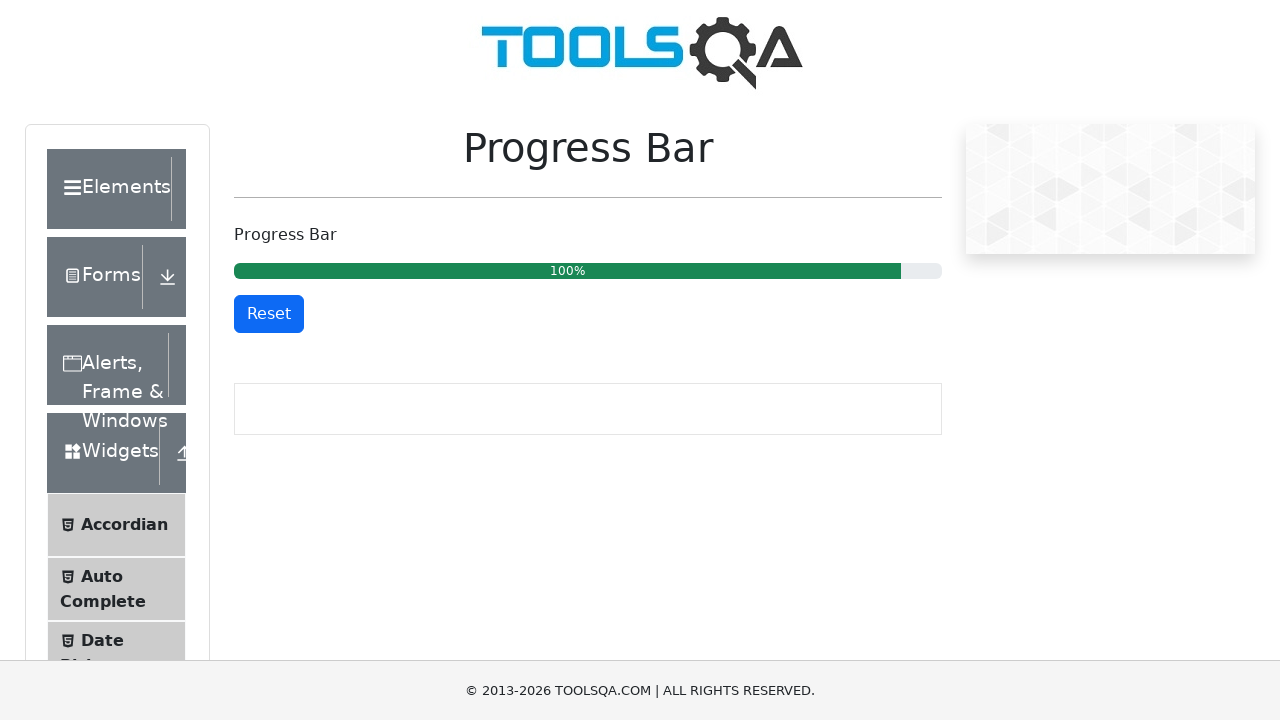

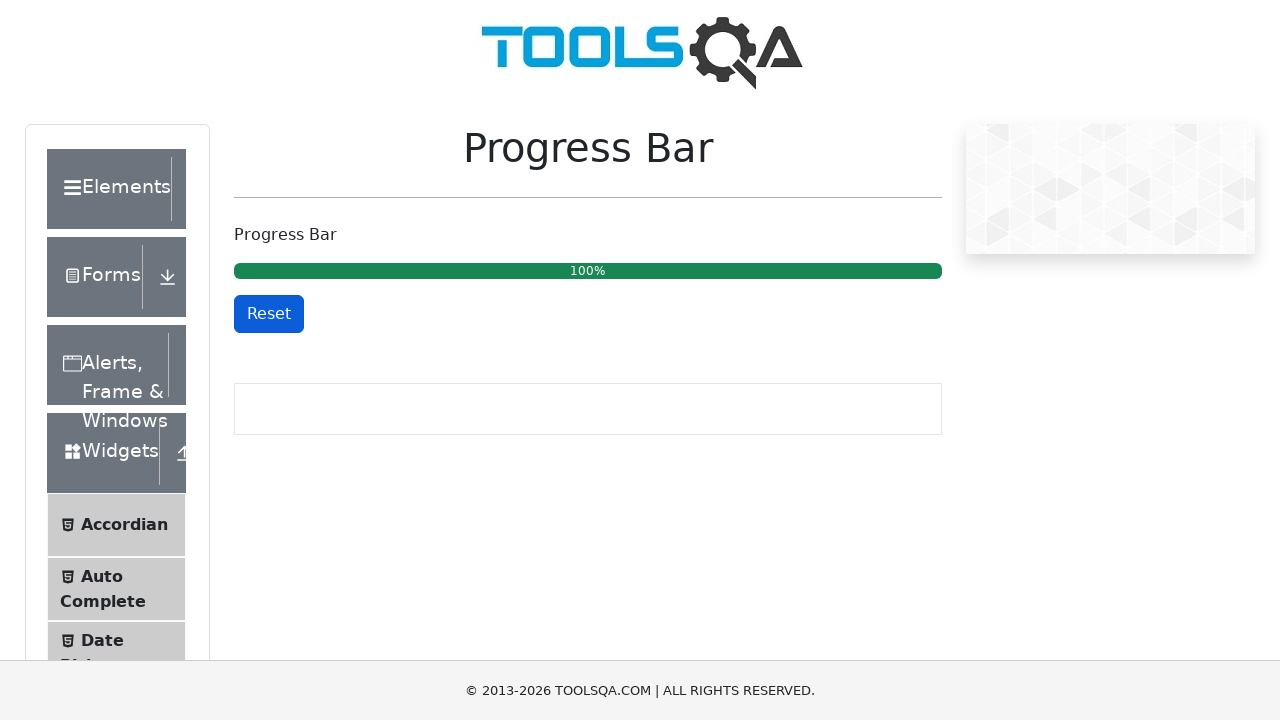